Tests navigation to Report A-4 by clicking the disclaimer OK button, scrolling to the end user sector section, and clicking the A-4 report link to verify the Report Filter/Options panel is displayed.

Starting URL: https://ctsedwweb.ee.doe.gov/Annual/Report/report.aspx

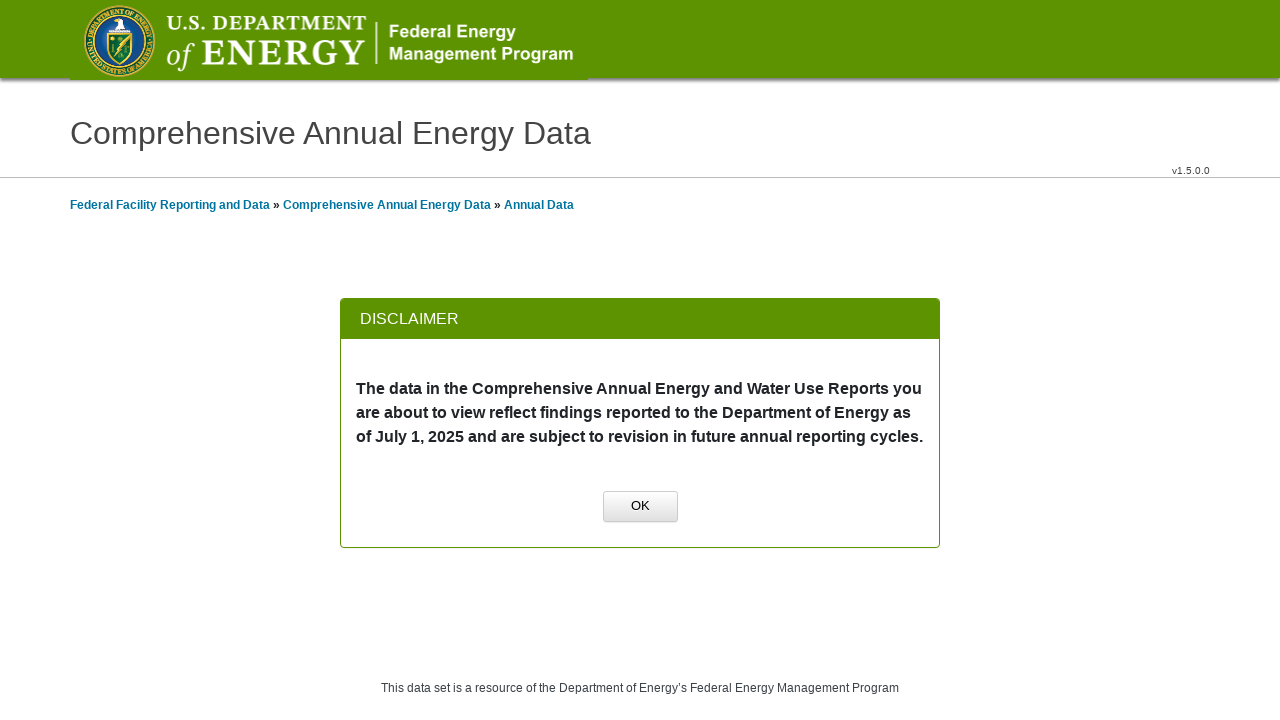

Clicked OK button on disclaimer modal at (640, 507) on xpath=//a[normalize-space()='OK']
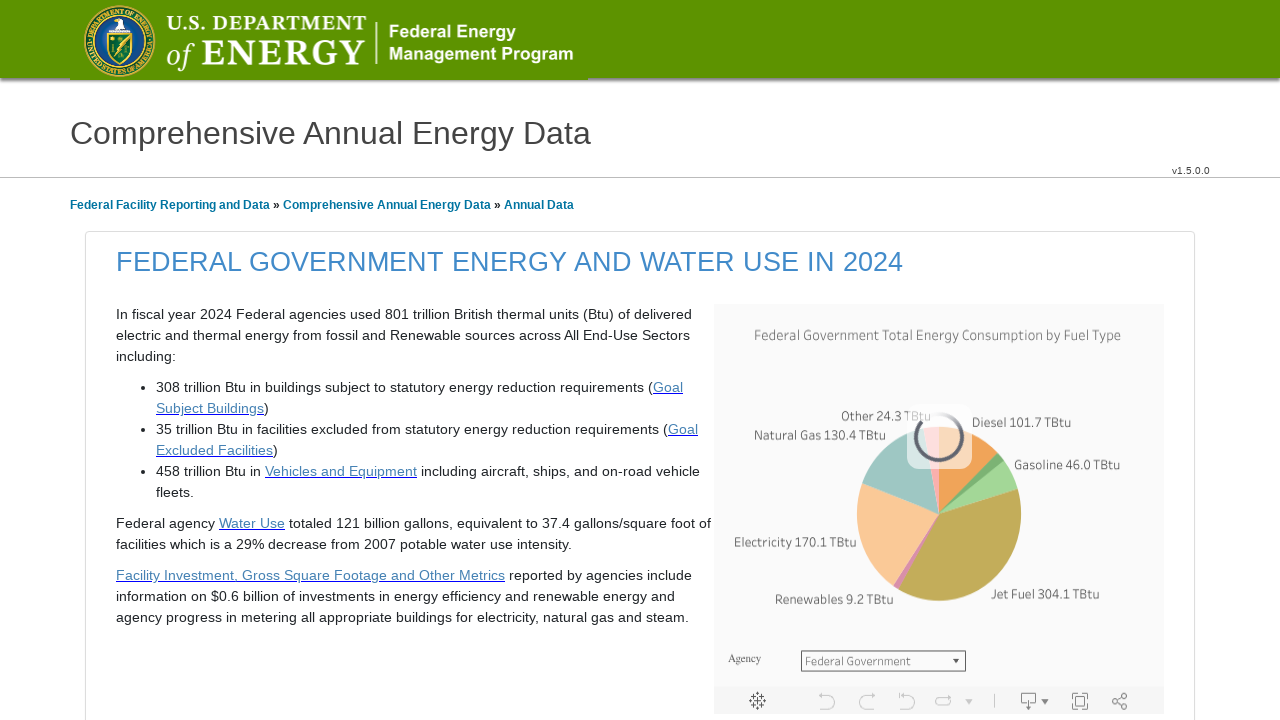

Scrolled to end user sector section
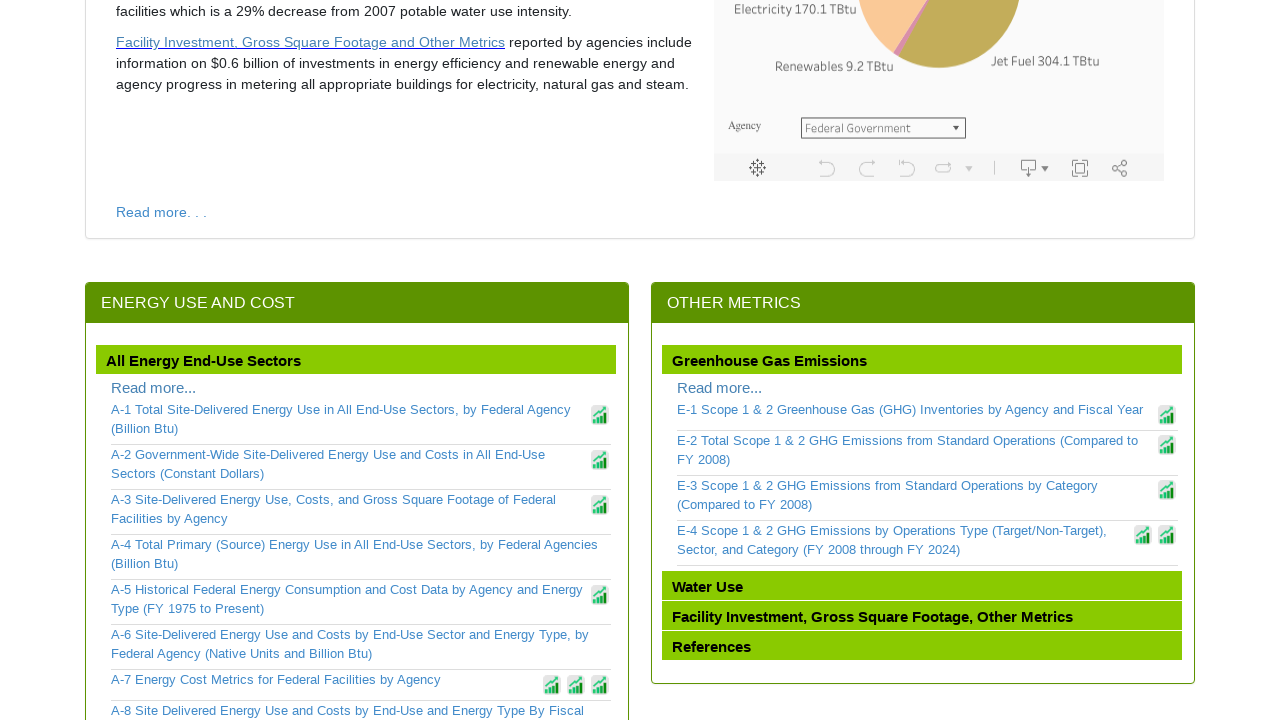

Clicked on Report A-4 link at (361, 554) on xpath=//a[contains(text(),'A-4')]
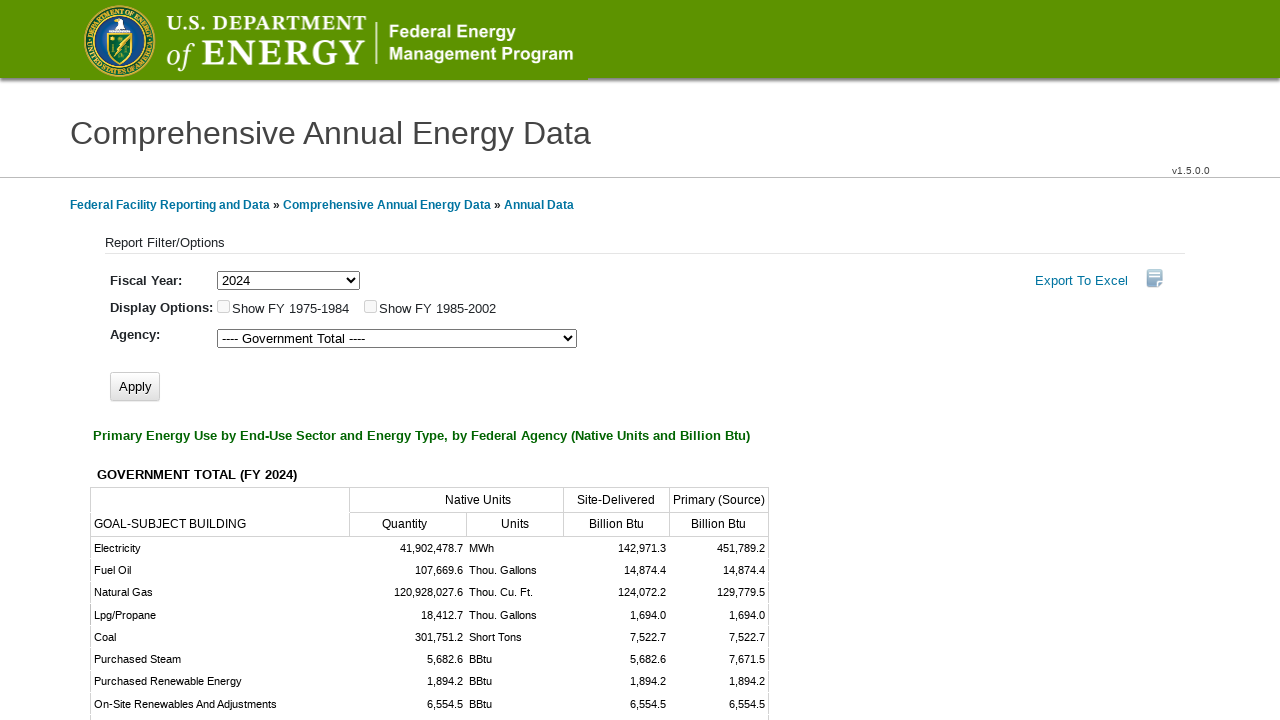

Verified Report Filter/Options panel is displayed
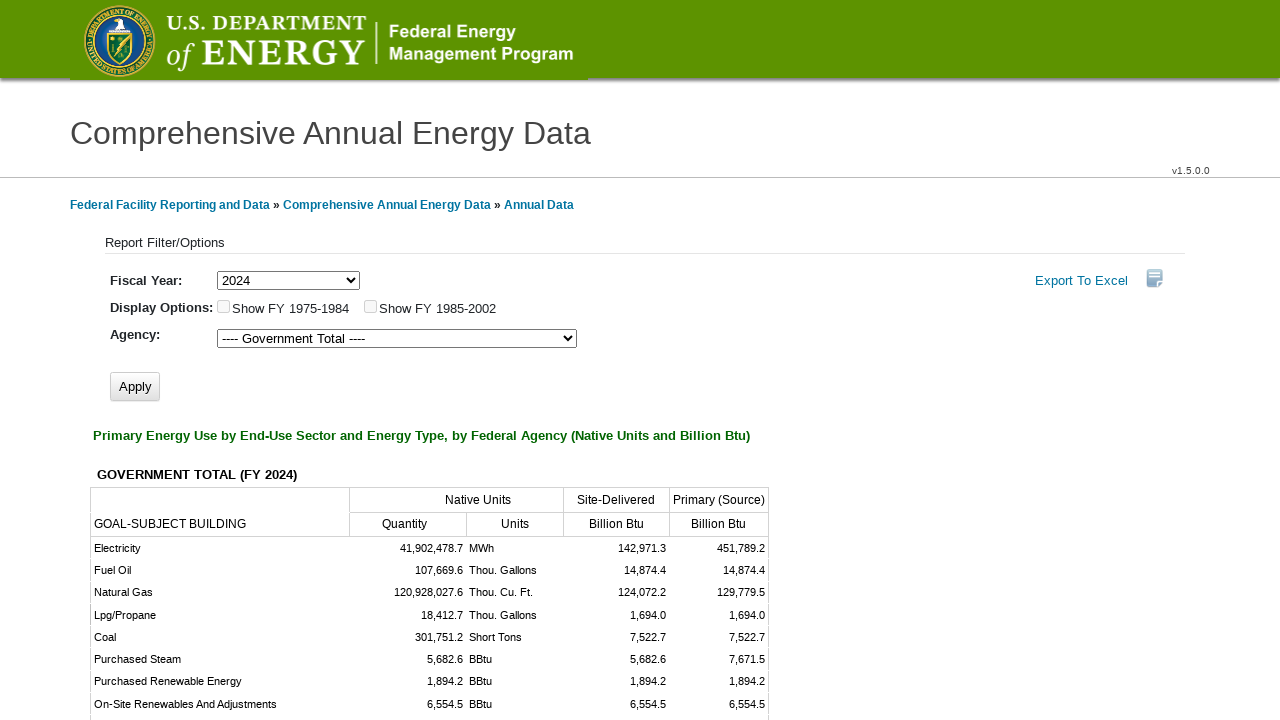

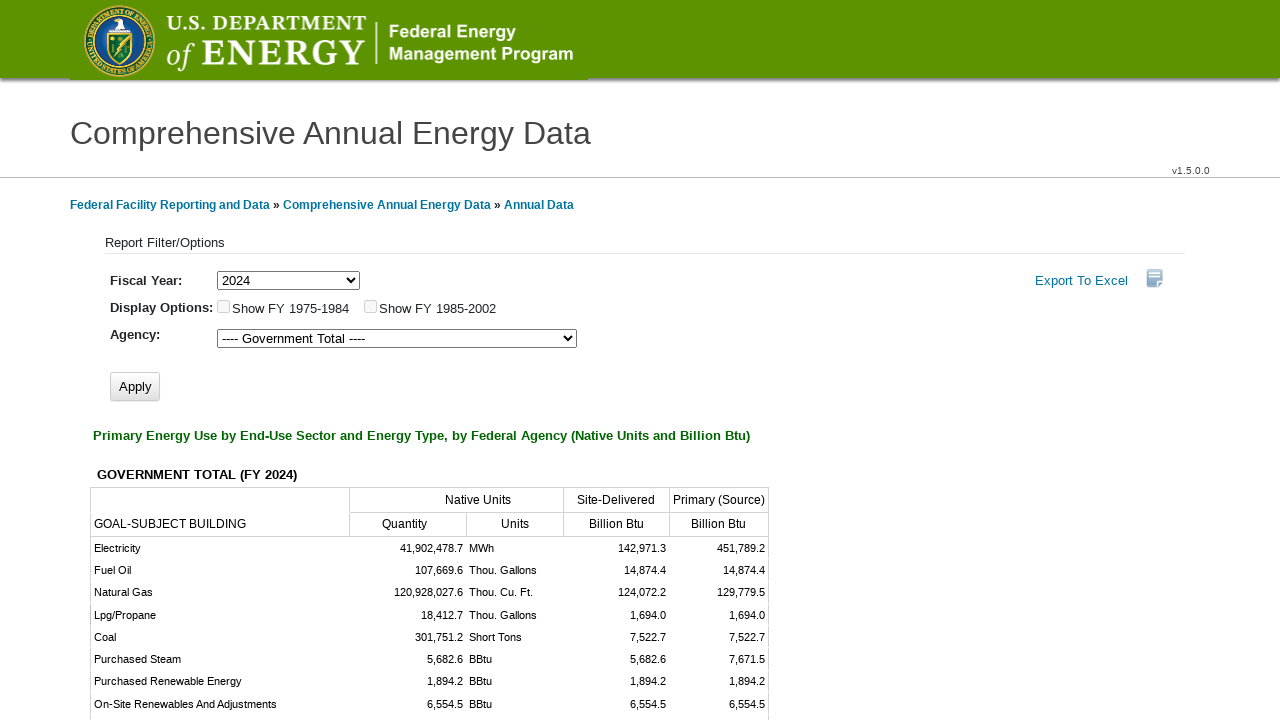